Navigates to the Orange website and verifies that links are present on the page, then attempts to find and click a link with text "FR" (language switcher)

Starting URL: https://www.orange.com/en

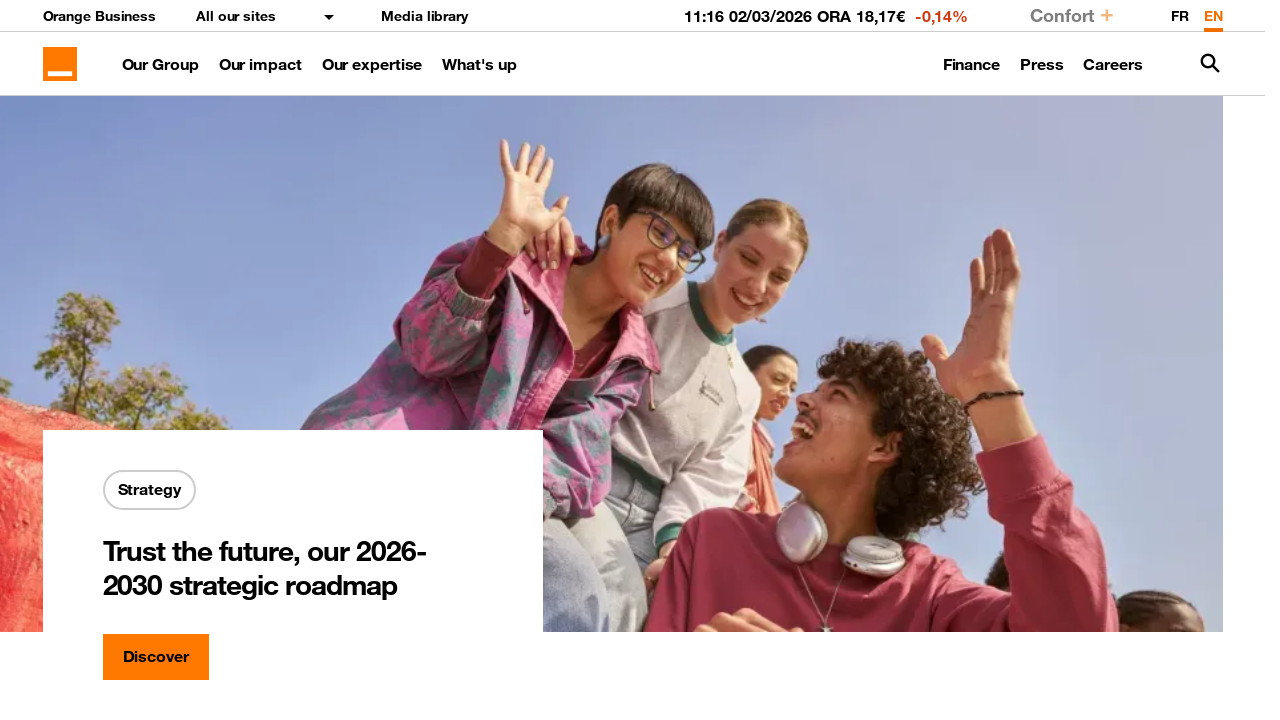

Waited for links to load on the page
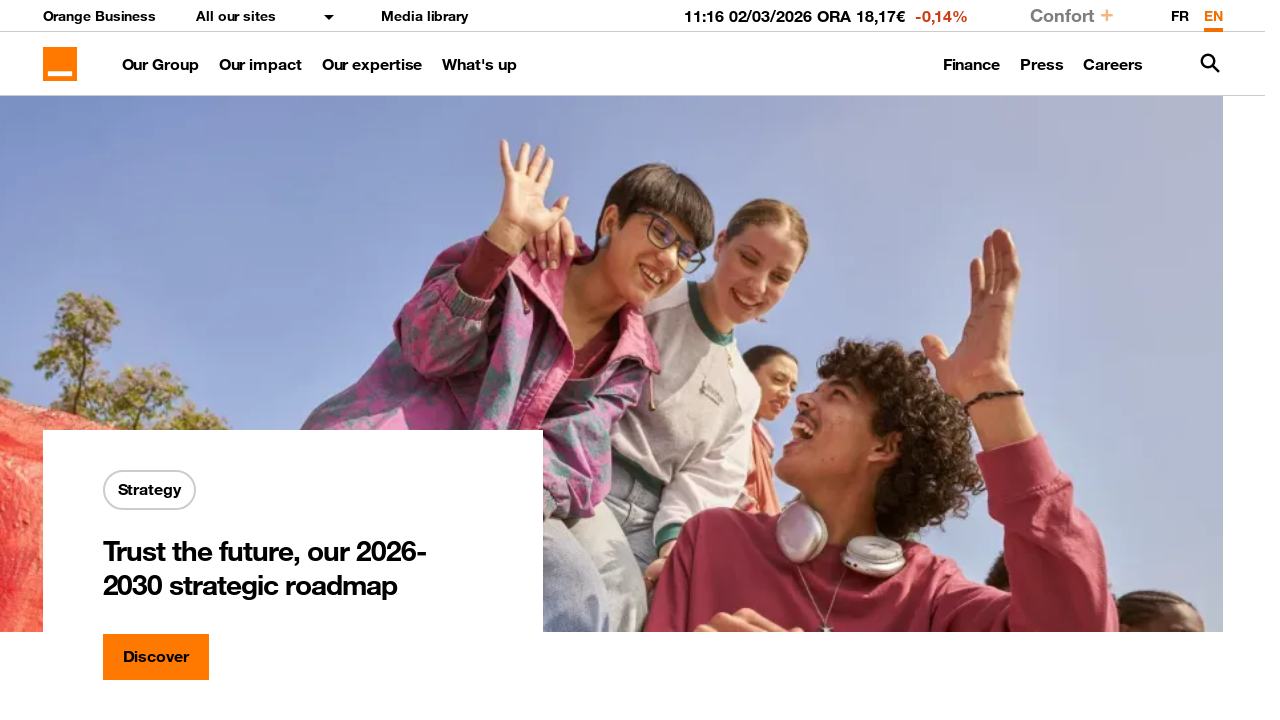

Located all anchor elements on the page
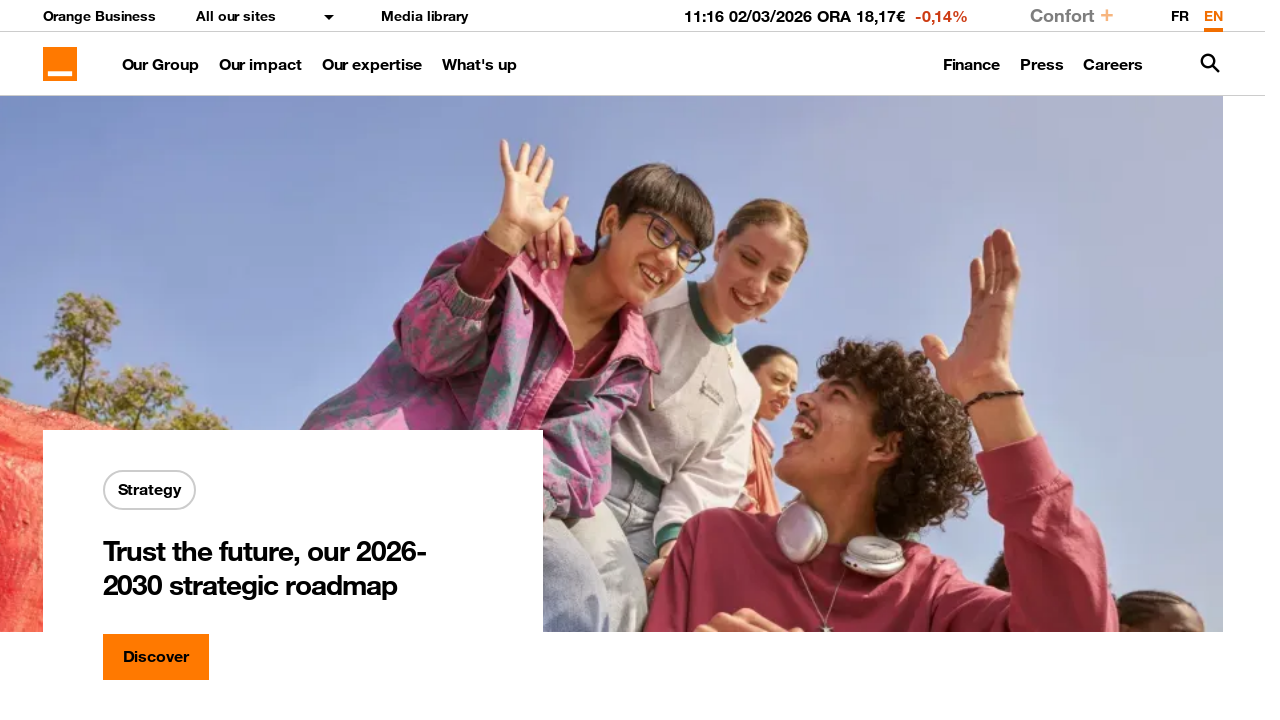

Found 174 links on the page
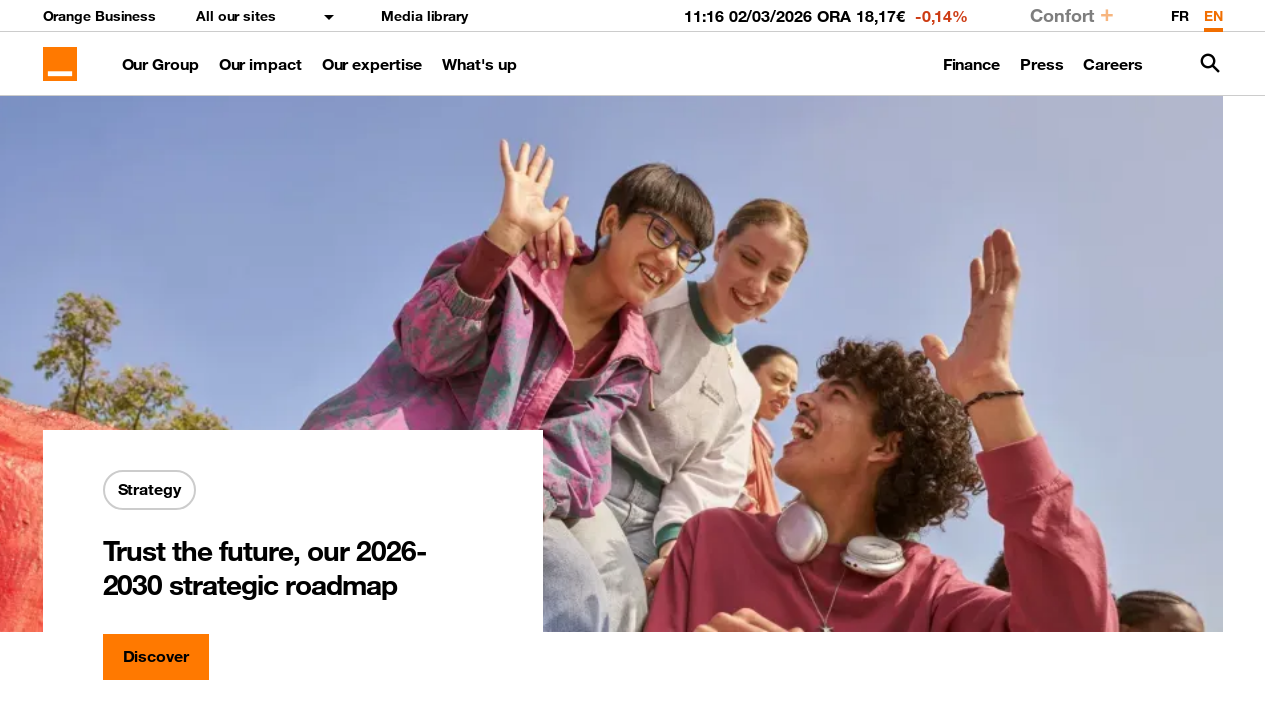

Retrieved text from link 1: 'Confort+'
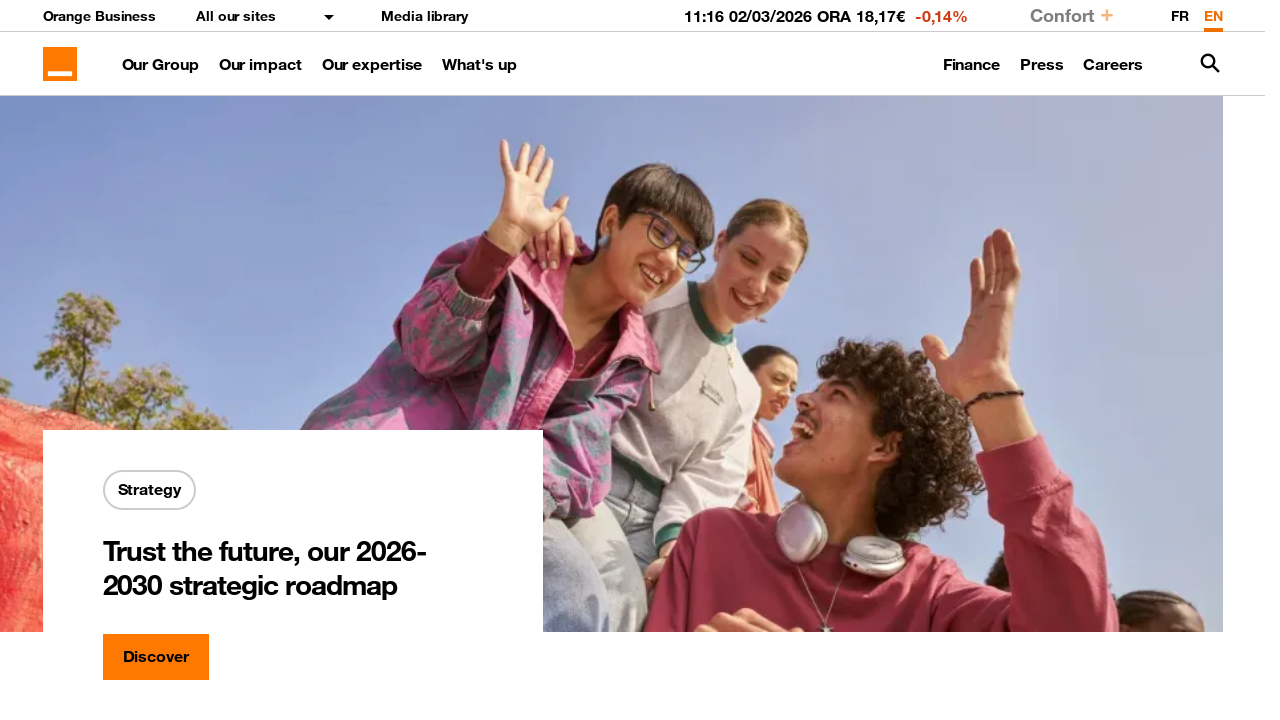

Retrieved text from link 2: 'Skip to main content'
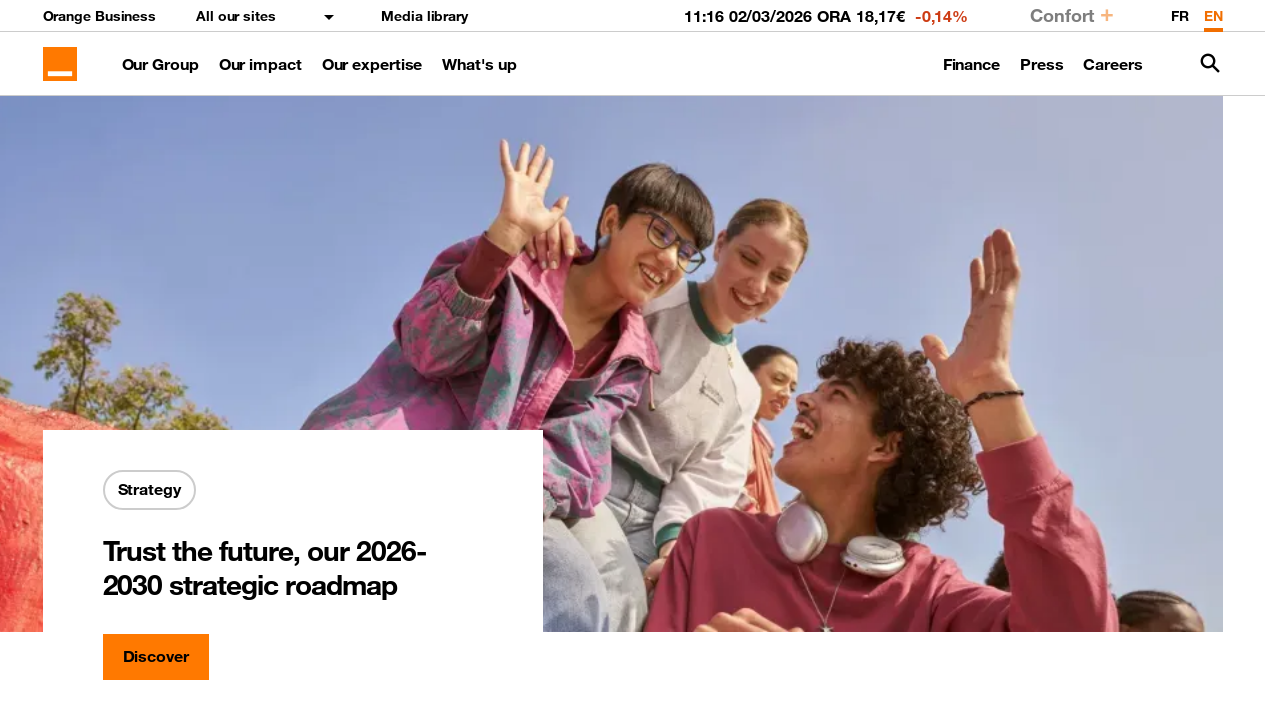

Retrieved text from link 3: 'Back to top'
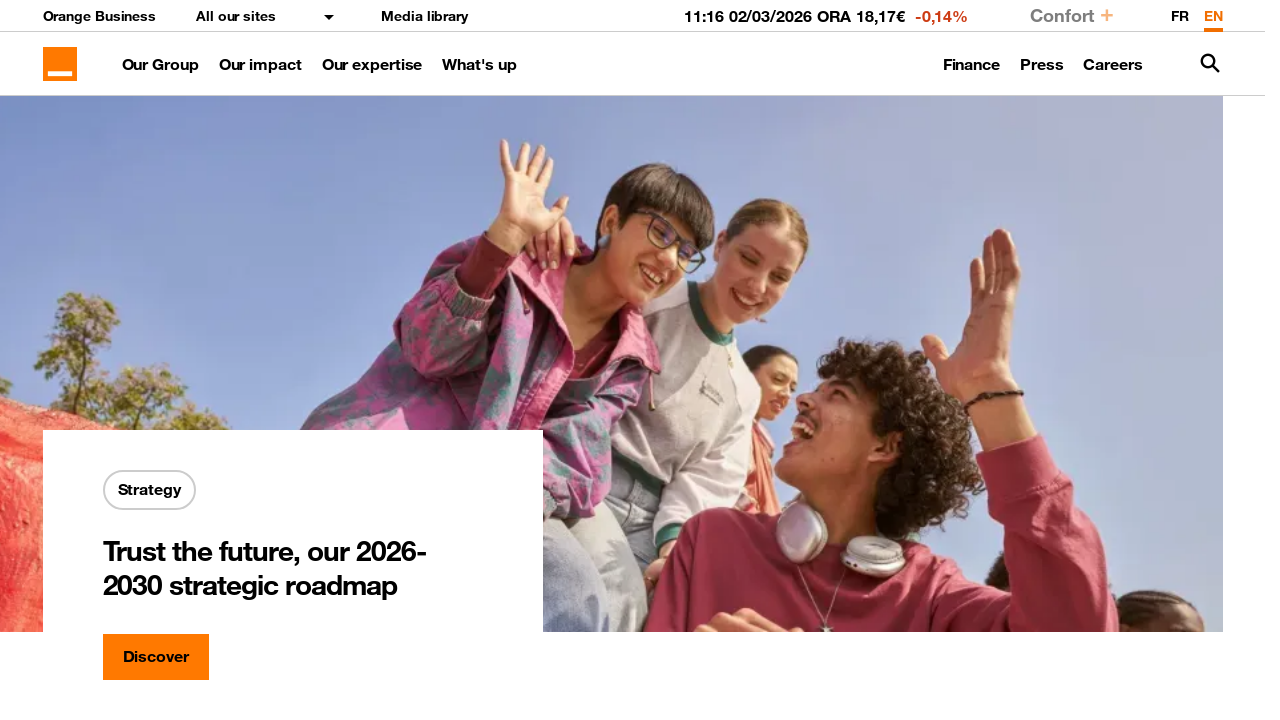

Retrieved text from link 4: 'Orange Business'
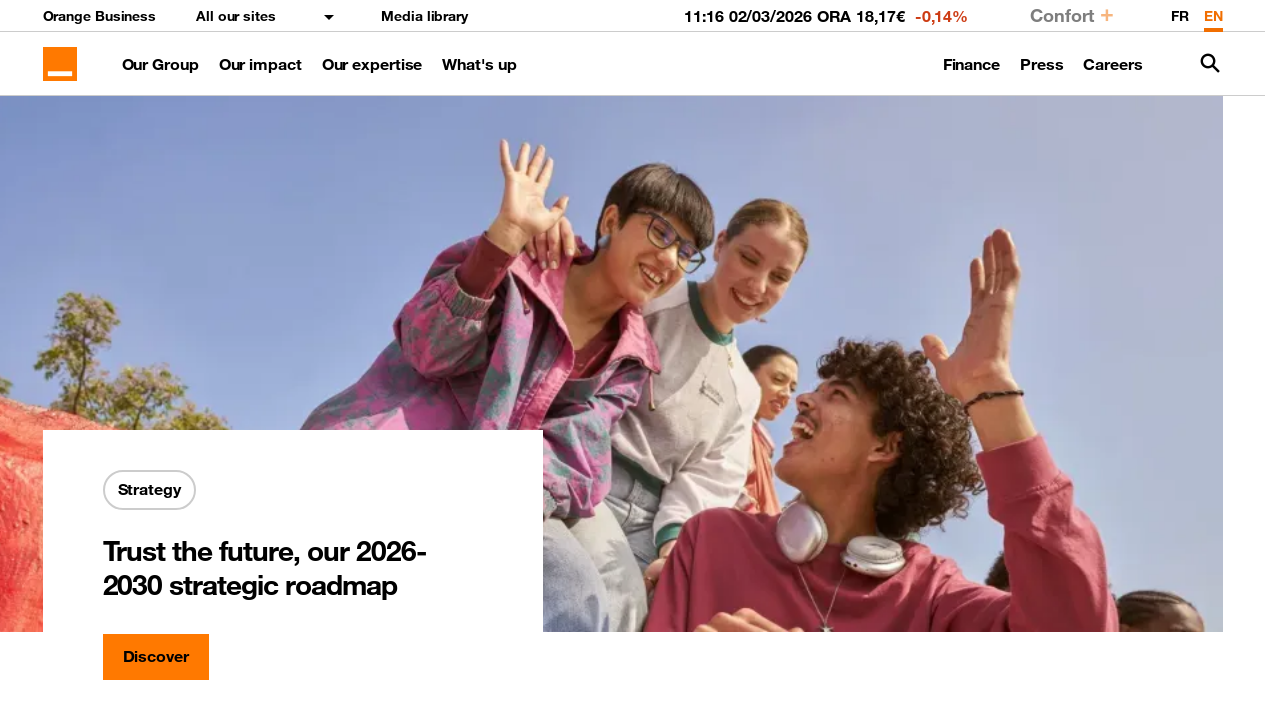

Retrieved text from link 5: 'Our websites '
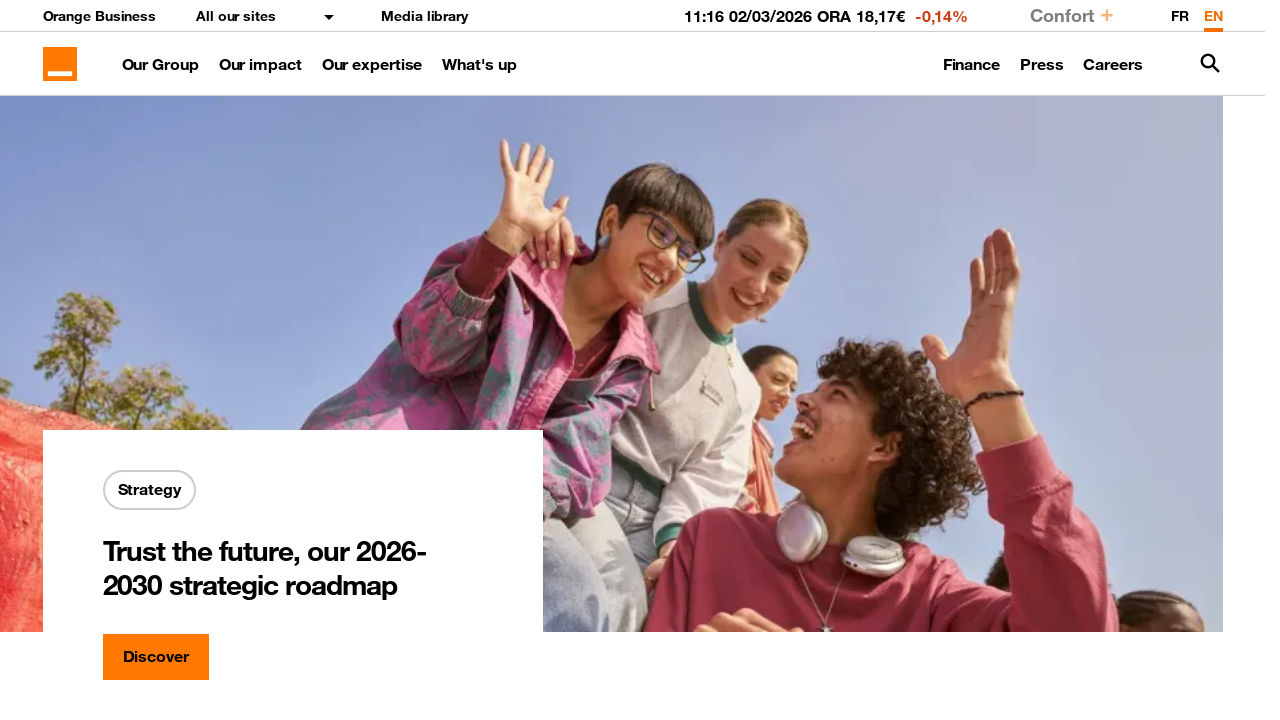

Retrieved text from link 6: 'Orange Business'
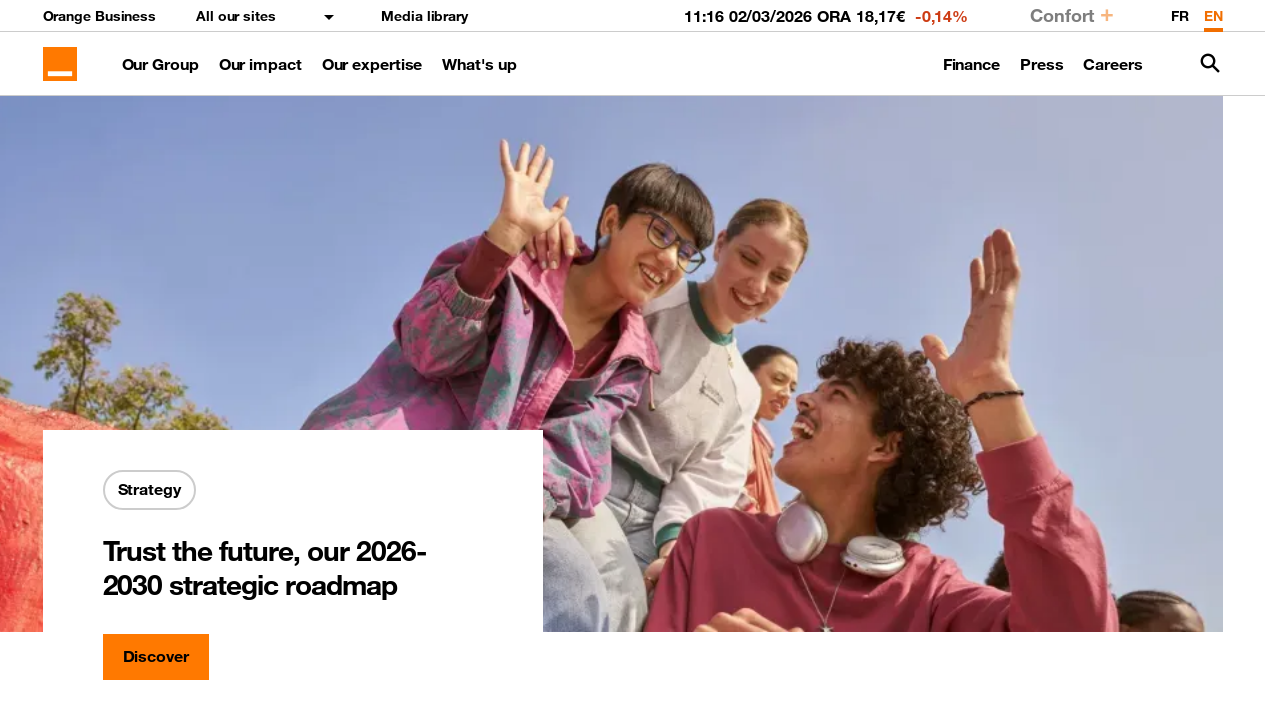

Retrieved text from link 7: 'Orange Cyberdefense'
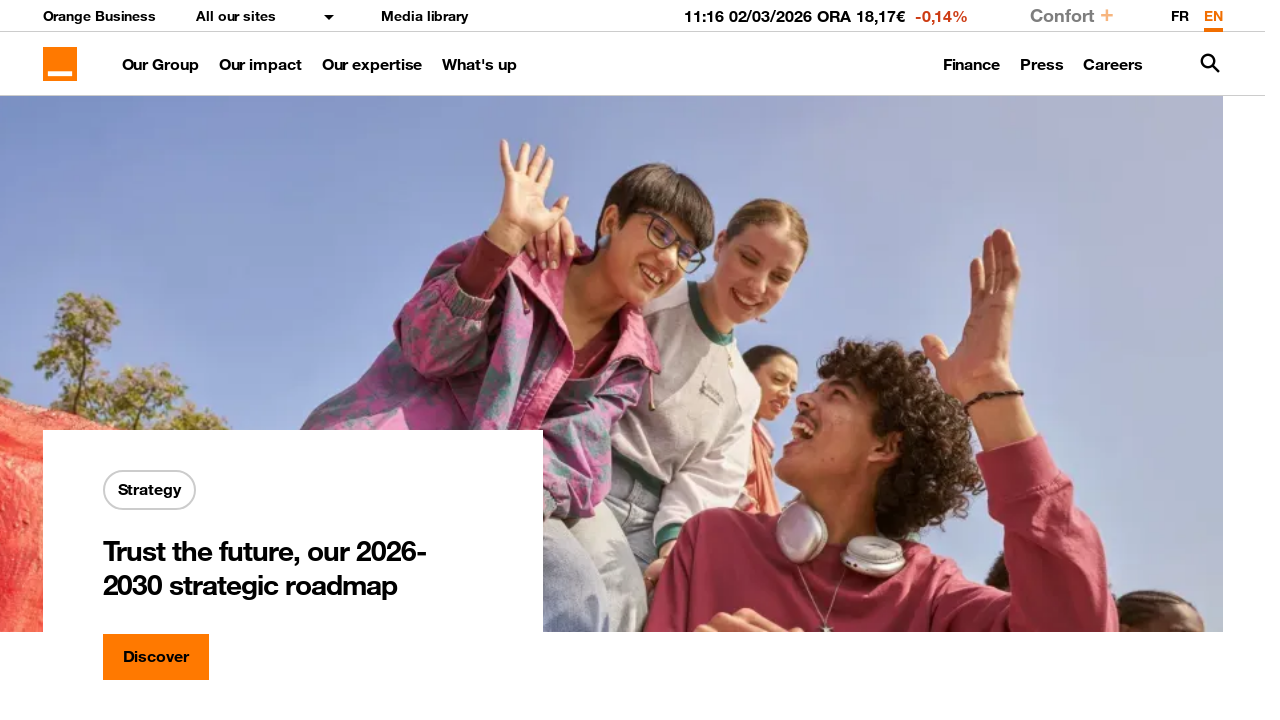

Retrieved text from link 8: 'Orange Wholesale'
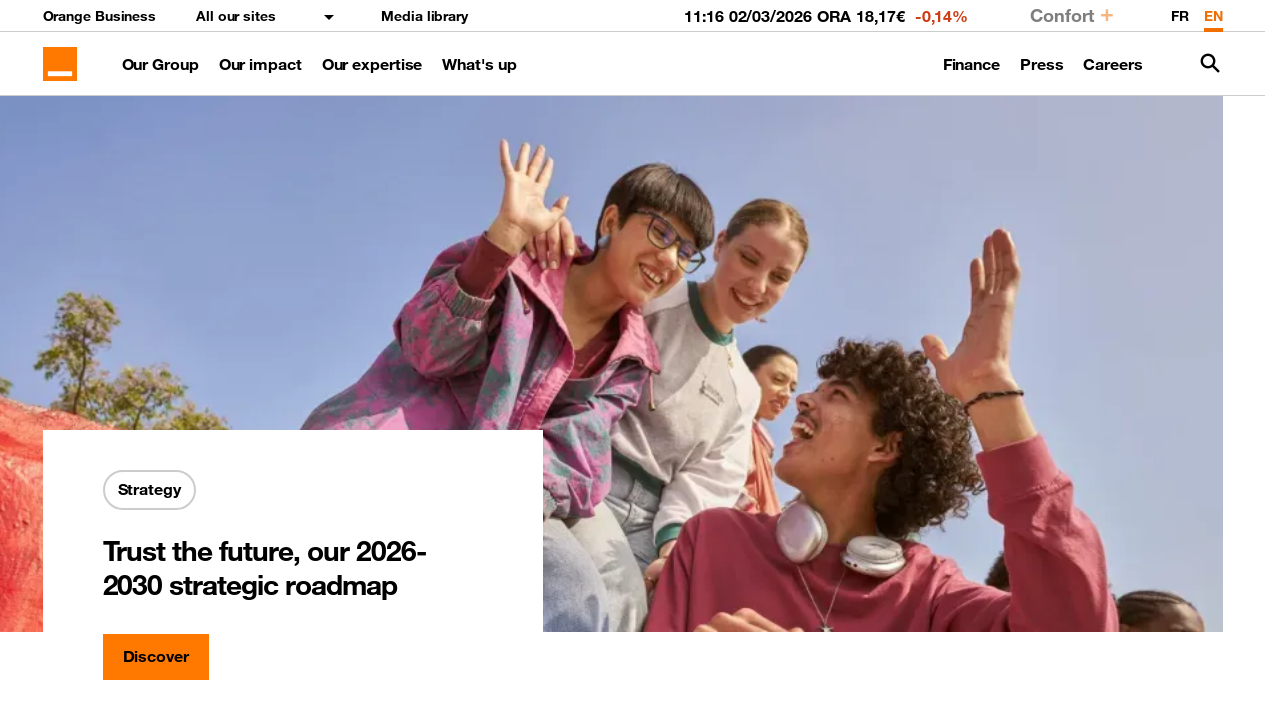

Retrieved text from link 9: 'Our websites '
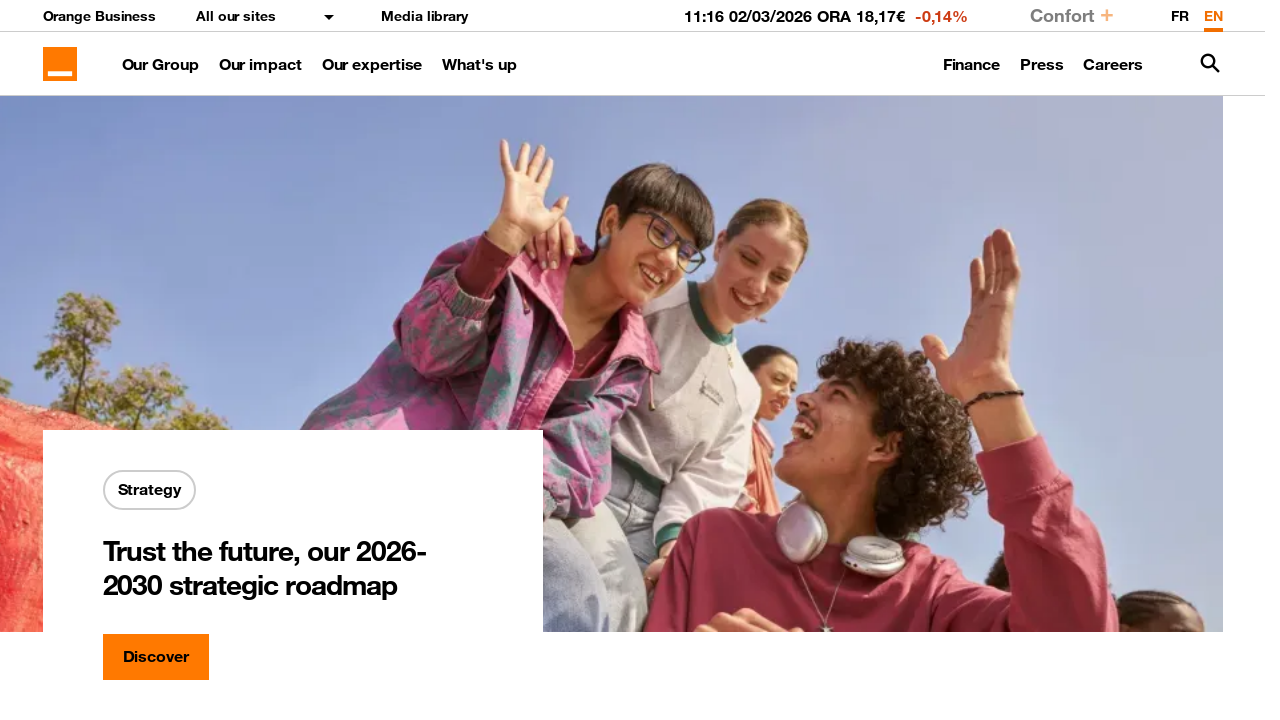

Retrieved text from link 10: 'Orange Business'
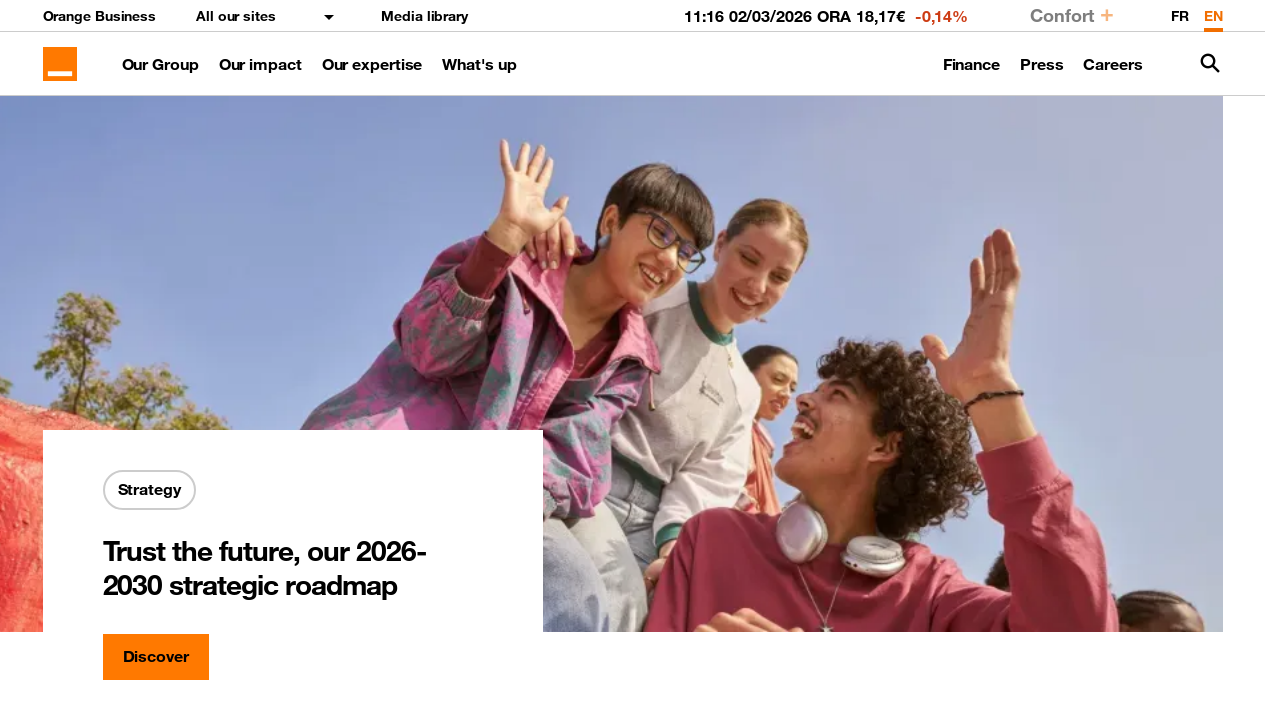

Retrieved text from link 11: 'Orange Cyberdefense'
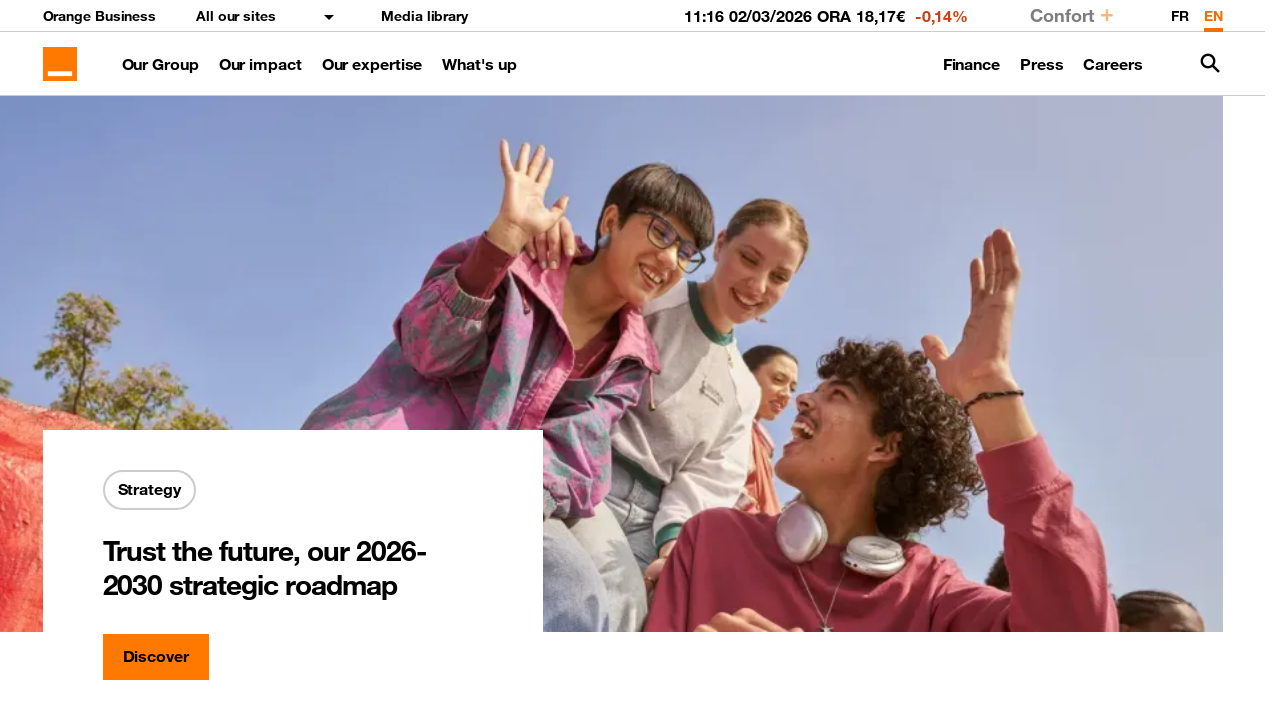

Retrieved text from link 12: 'Orange Wholesale'
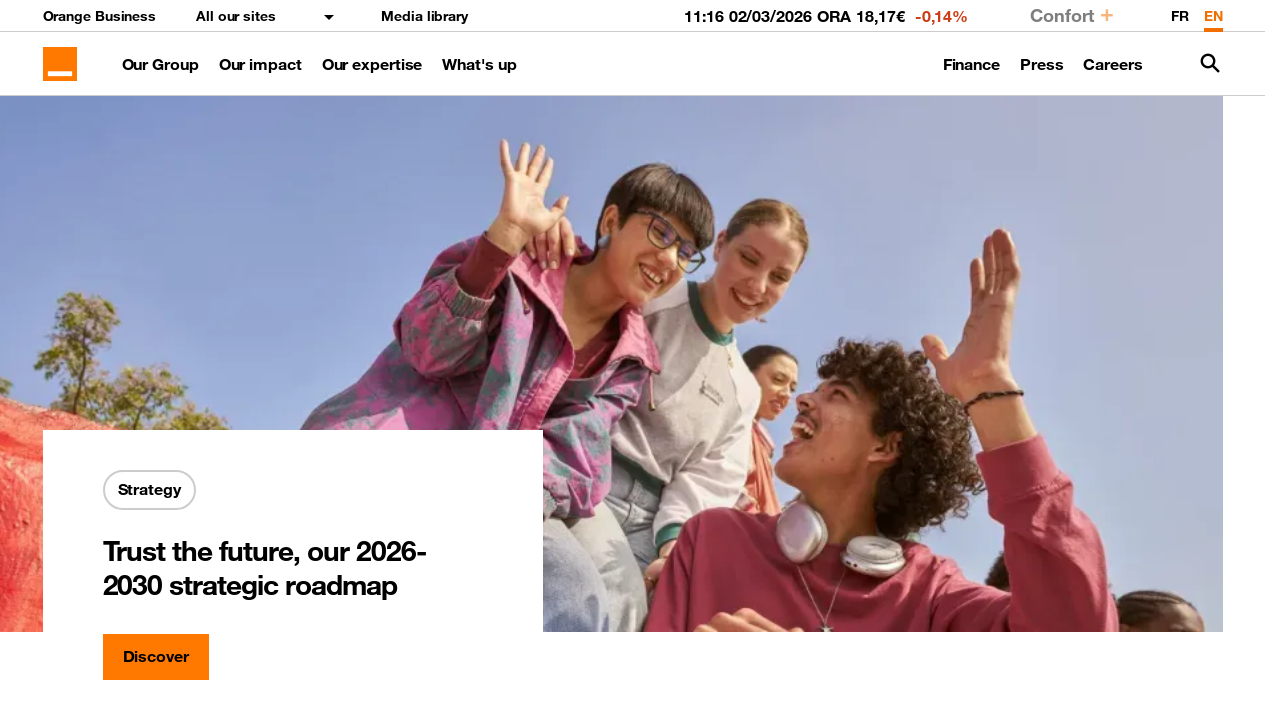

Retrieved text from link 13: 'Media library'
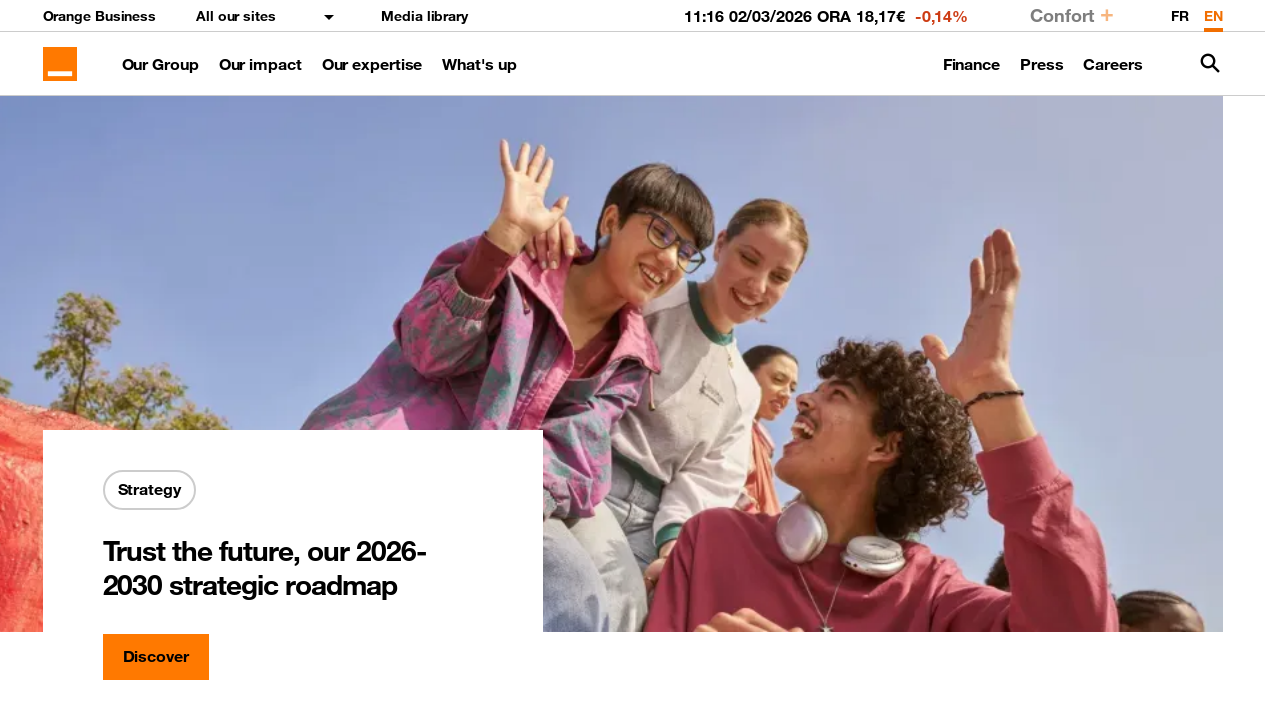

Retrieved text from link 14: '11:16
02/03/2026

ORA

18,17€

-0,14%'
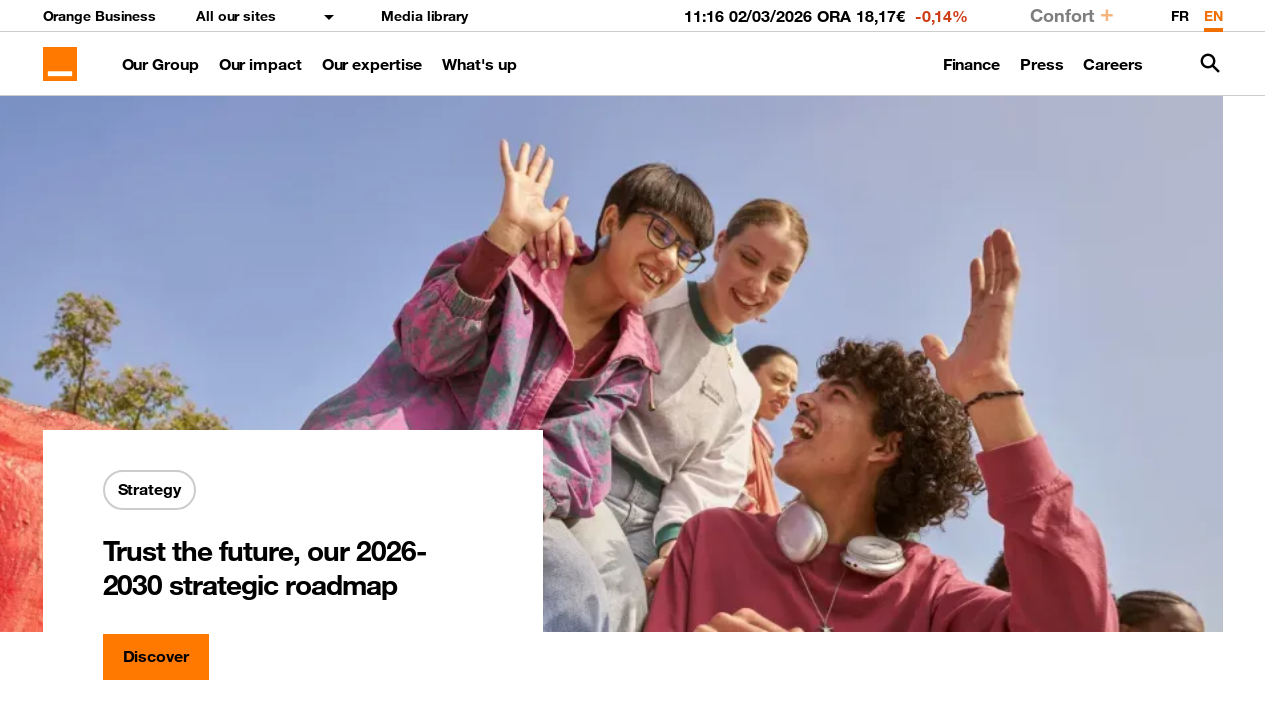

Retrieved text from link 15: 'Confort+'
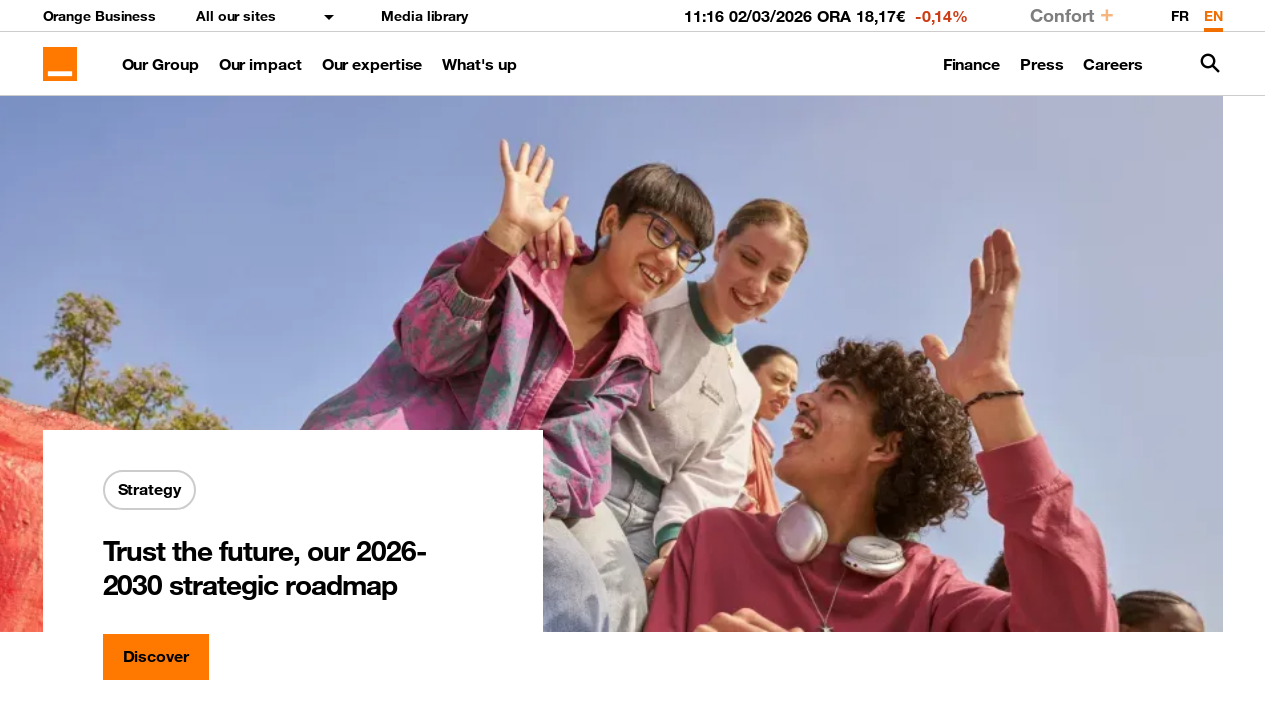

Retrieved text from link 16: 'FR'
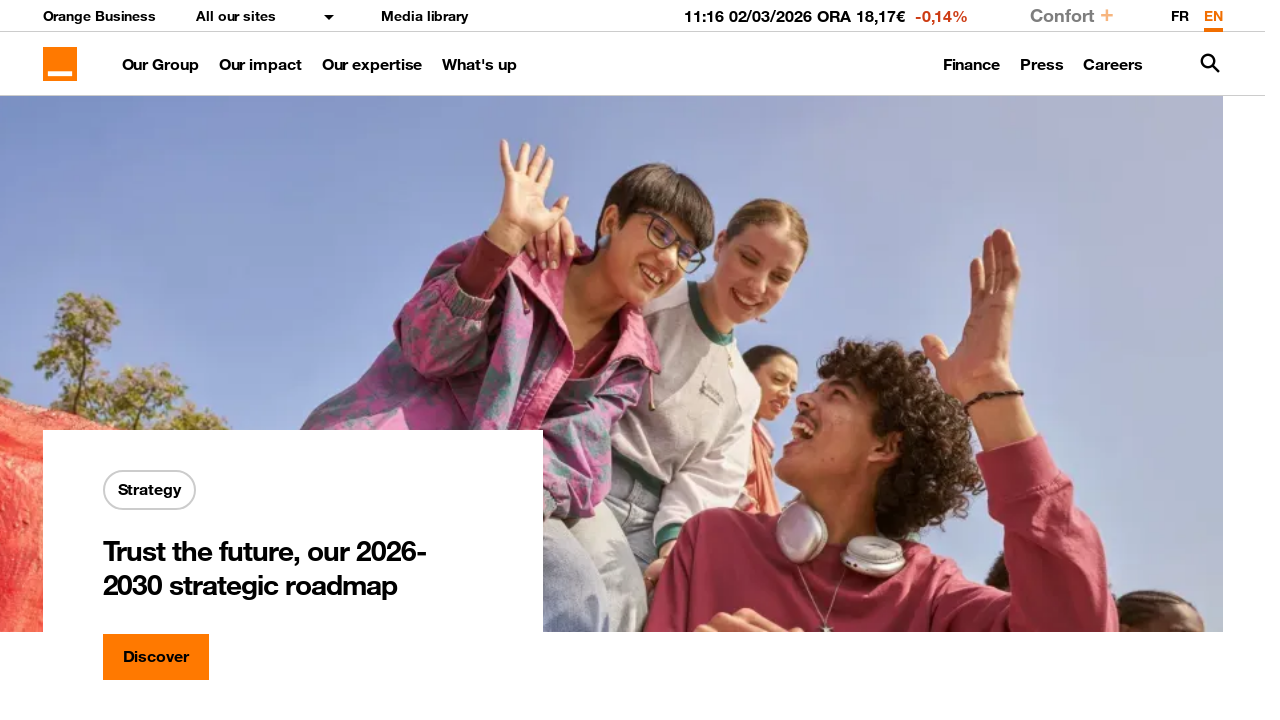

Clicked the FR language switcher link at (1180, 16) on a >> nth=15
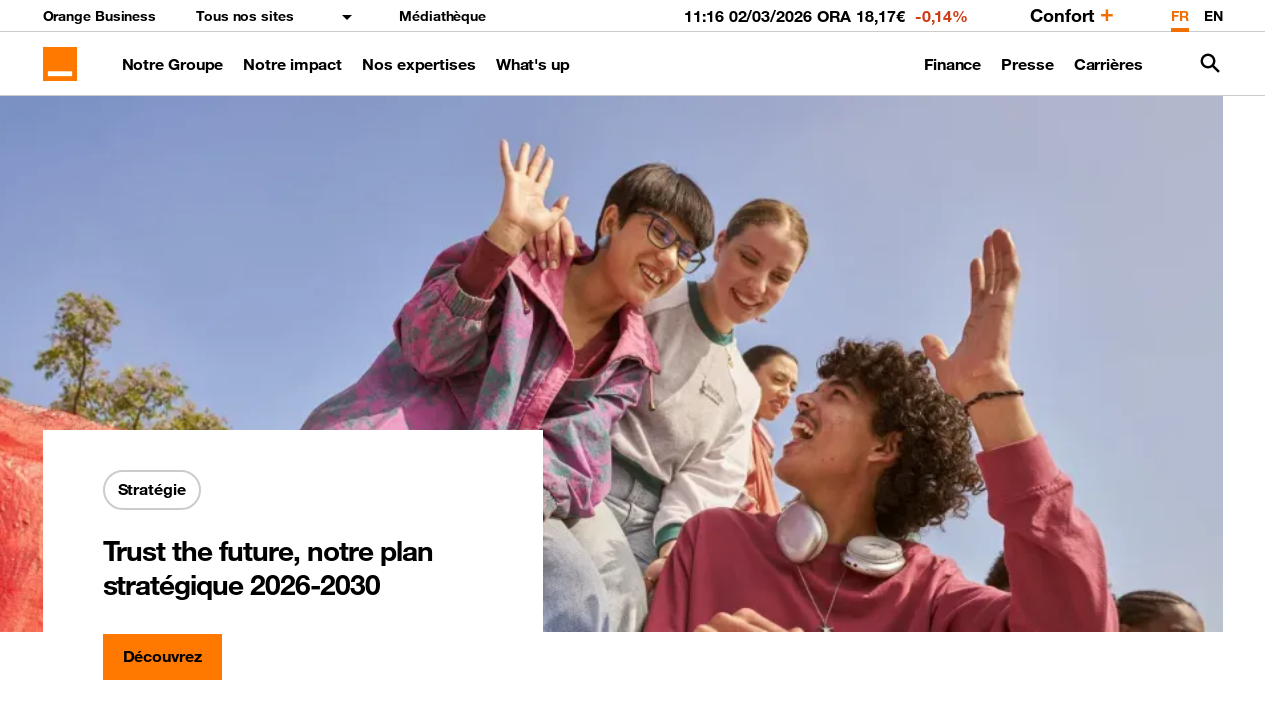

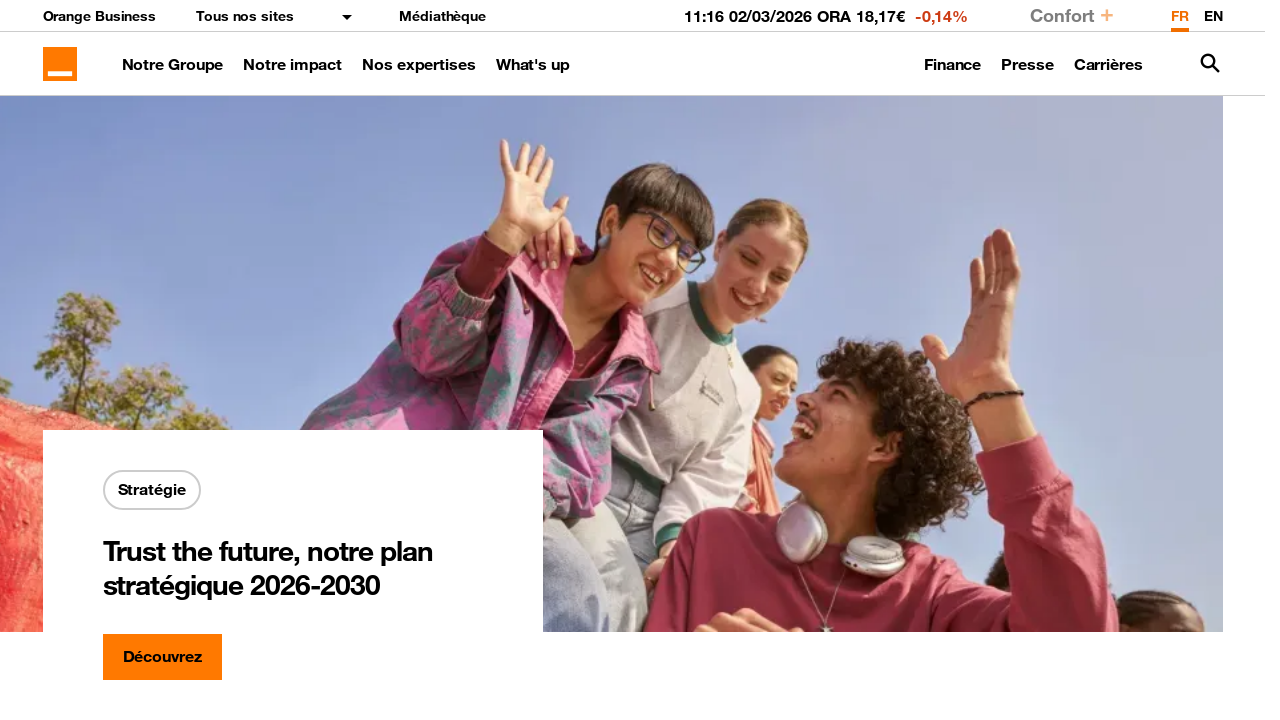